Tests navigation to browse languages starting with M and verifies that MySQL language is listed correctly

Starting URL: http://www.99-bottles-of-beer.net/

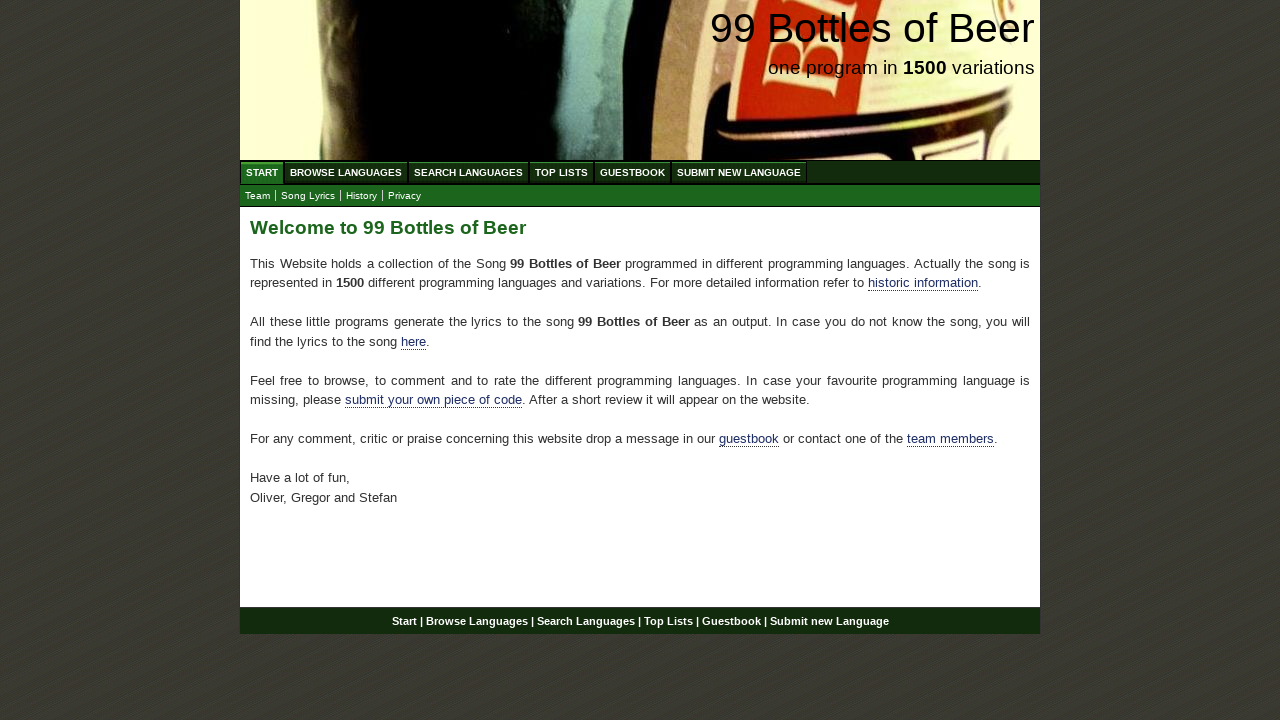

Clicked on Browse menu item to go to ABC listing at (346, 172) on xpath=//ul[@id='menu']/li/a[@href='/abc.html']
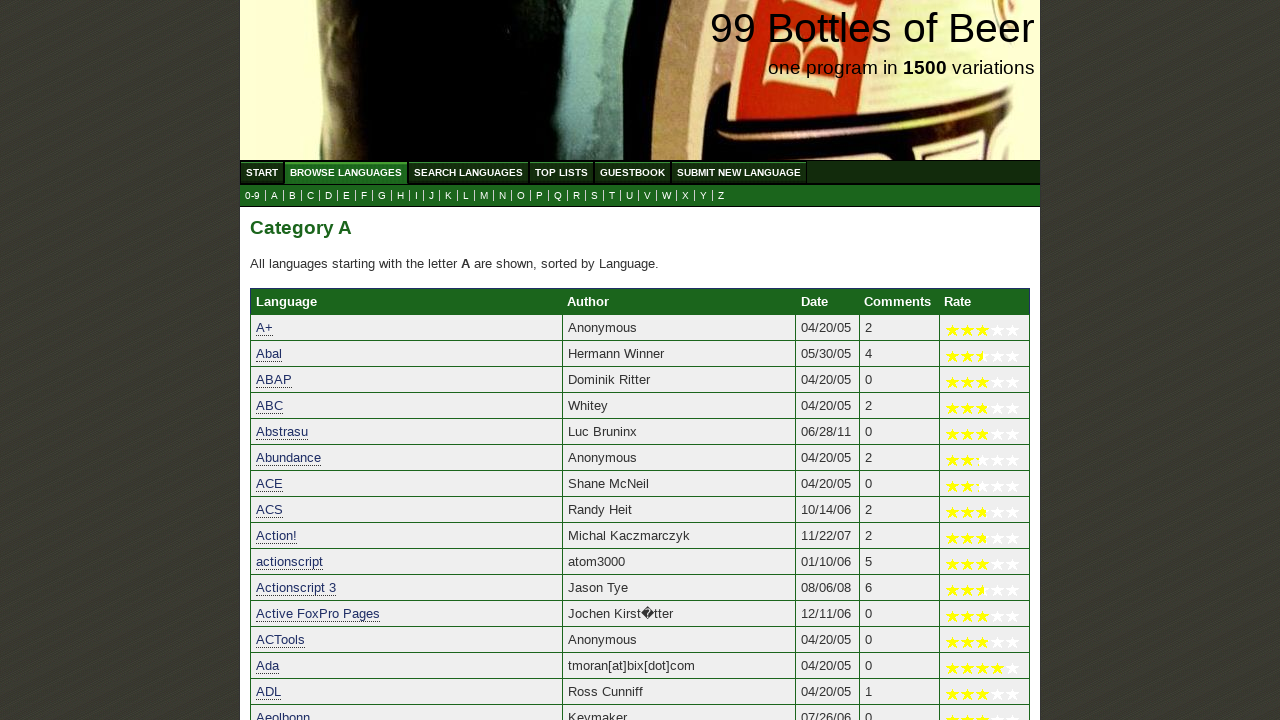

Clicked on letter M in submenu to browse languages starting with M at (484, 196) on xpath=//ul[@id='submenu']/li/a[@href='m.html']
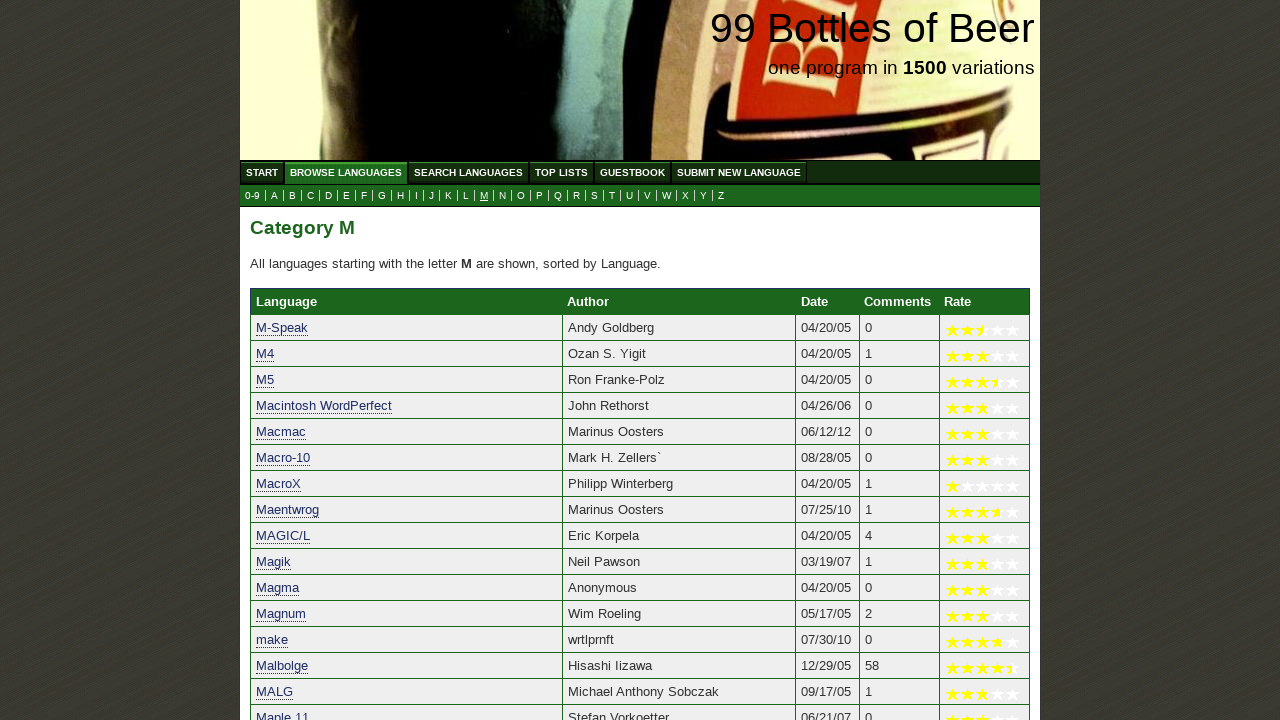

MySQL language link is now visible on the page
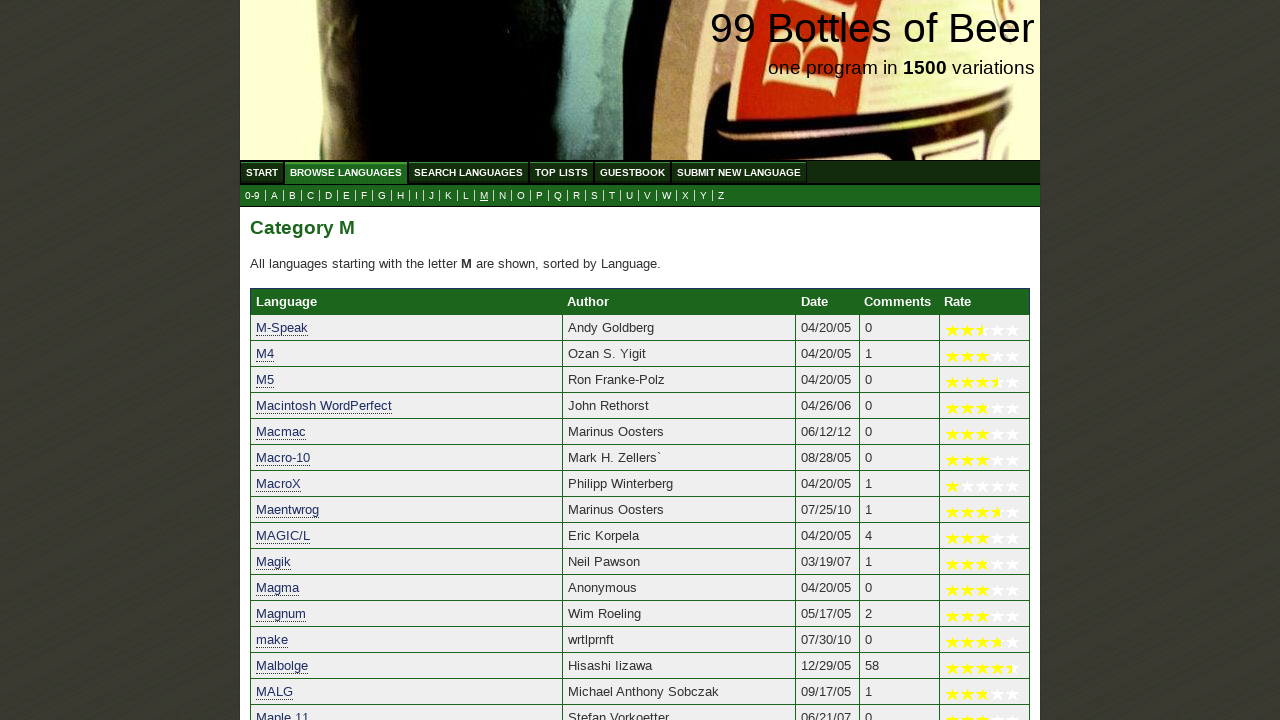

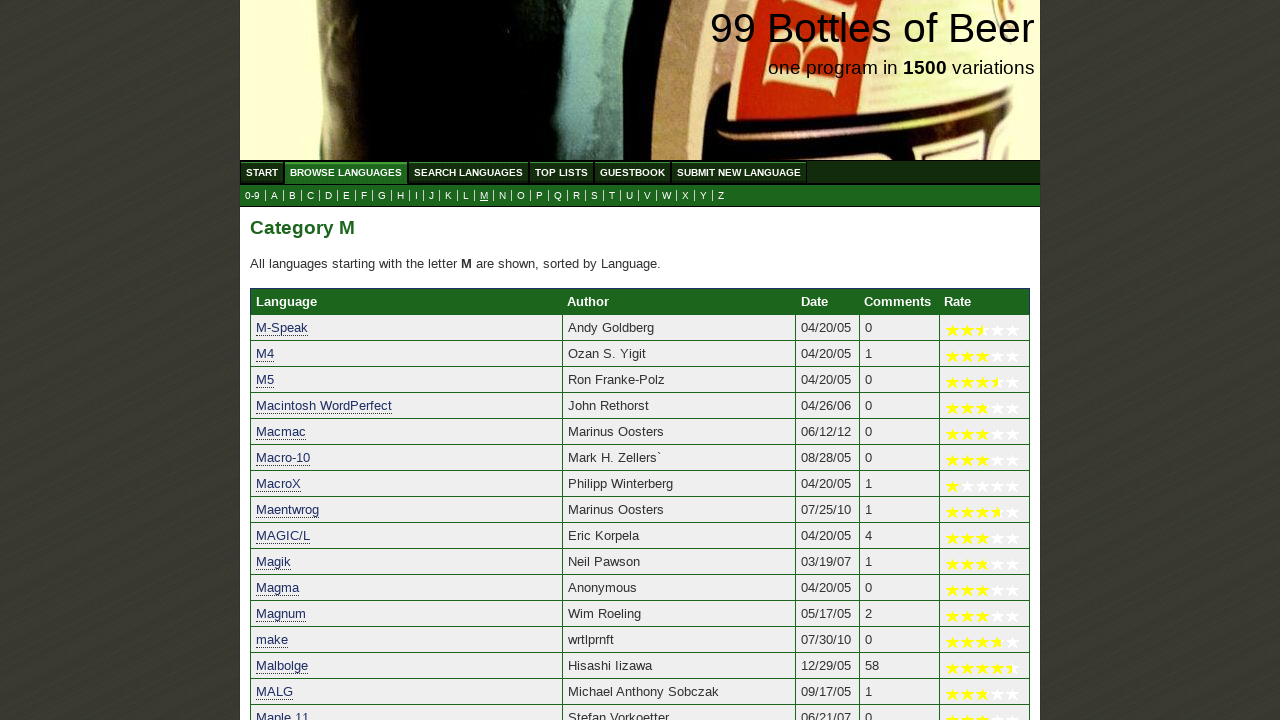